Tests JavaScript prompt by clicking the third button, entering text, and verifying it appears in the result

Starting URL: https://testcenter.techproeducation.com/index.php?page=javascript-alerts

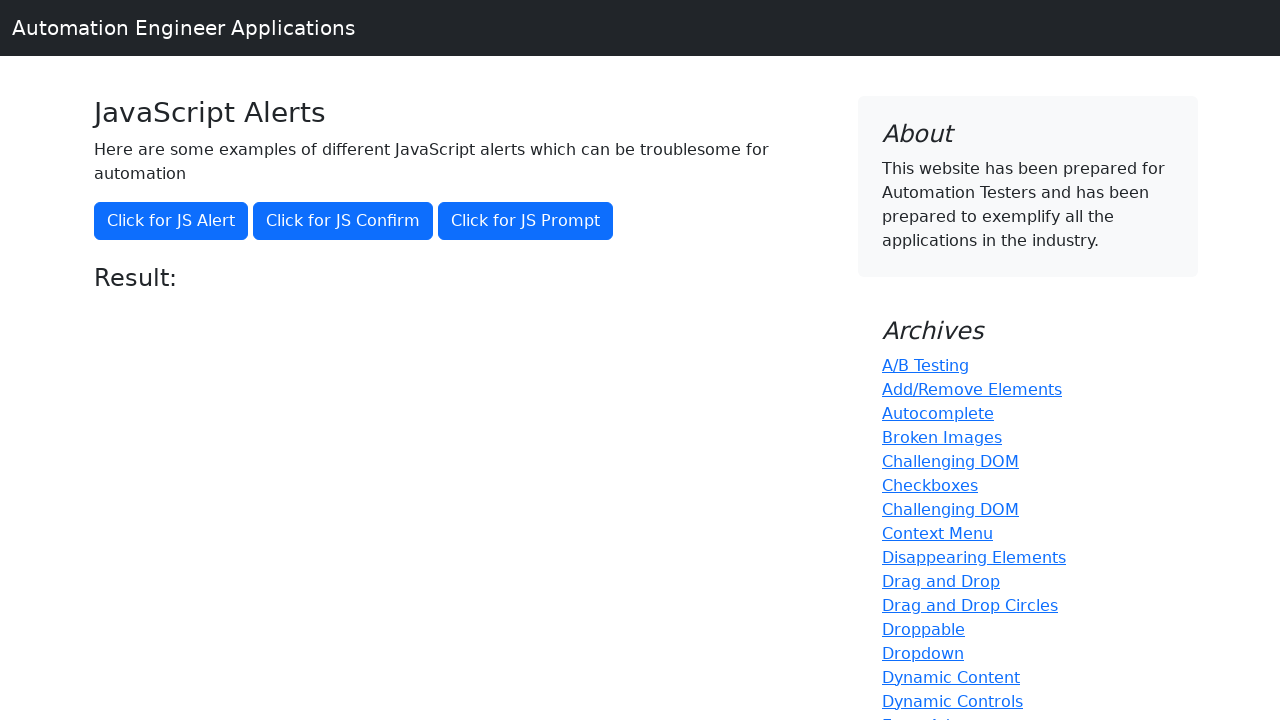

Set up dialog handler to accept prompt with 'TestUser123'
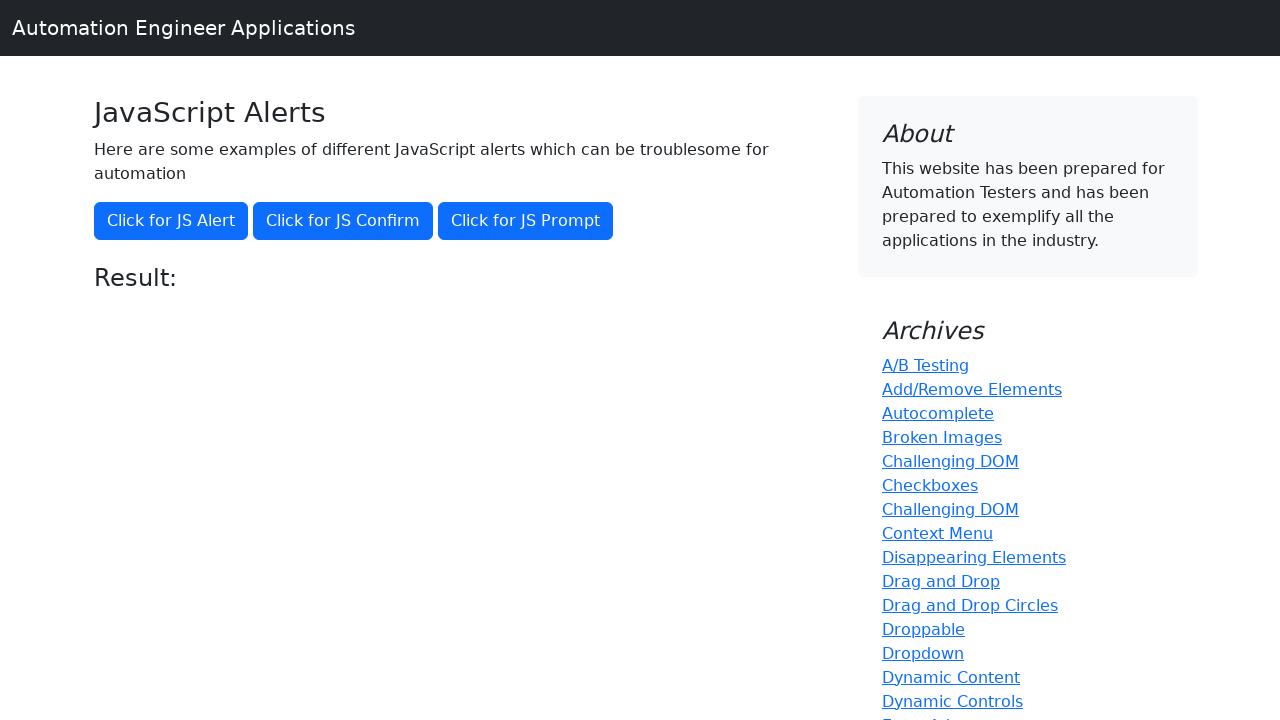

Clicked the third button to trigger JavaScript prompt at (526, 221) on (//button)[3]
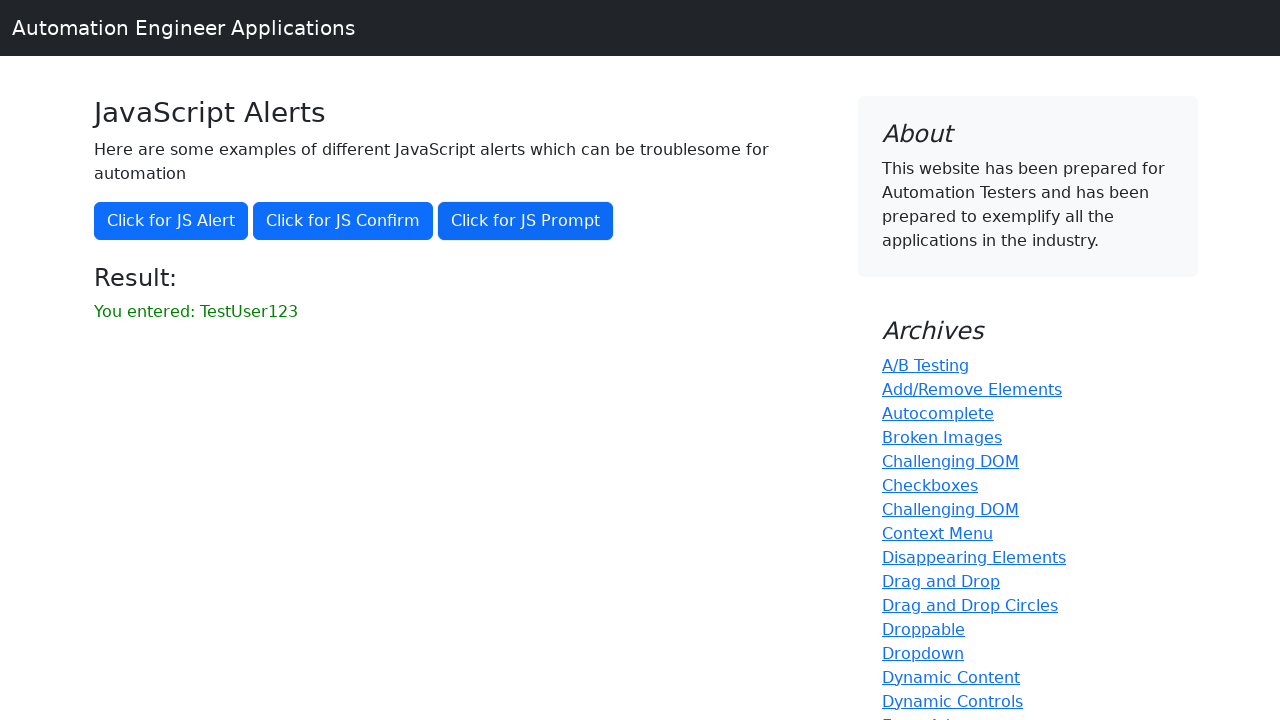

Located the result element to verify entered text
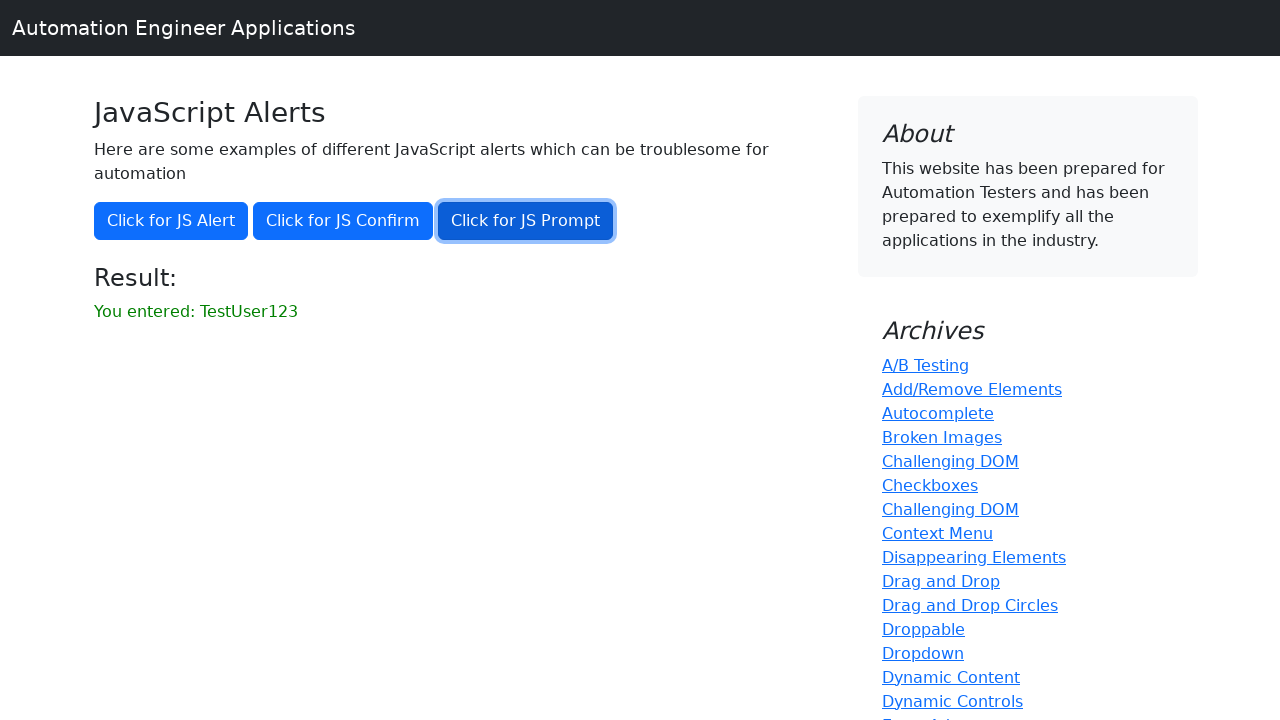

Verified that 'TestUser123' appears in the result message
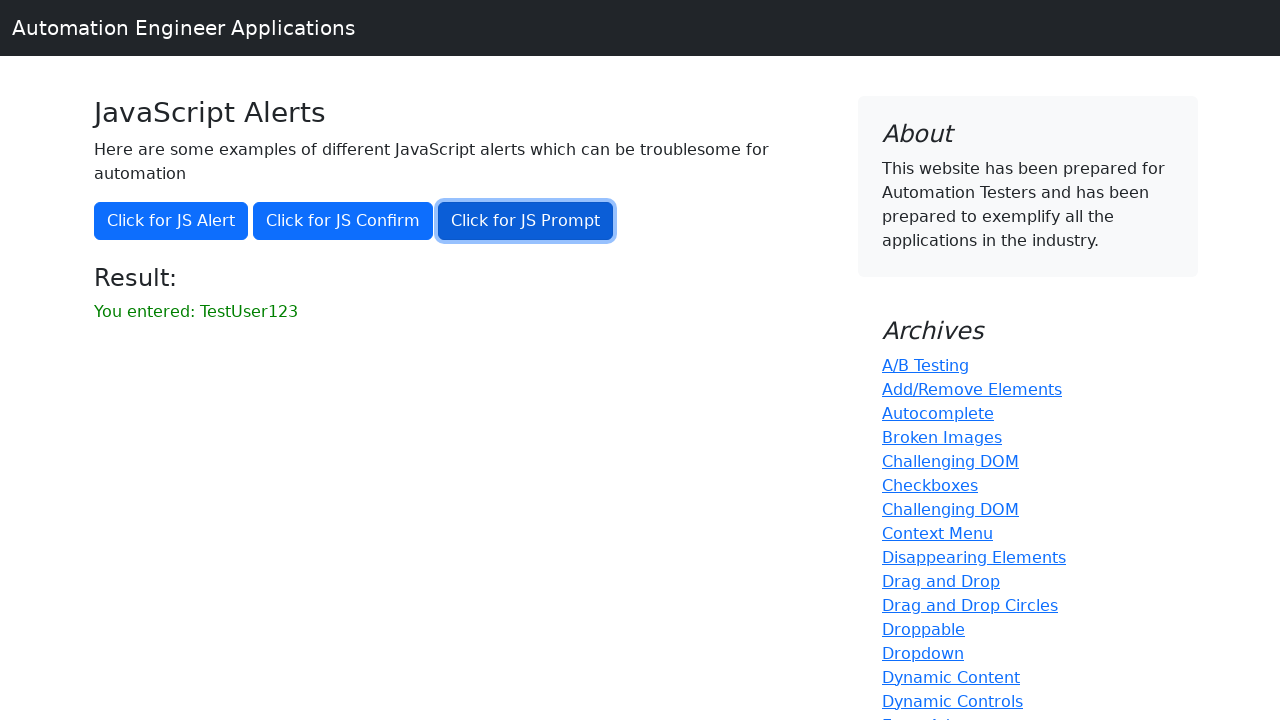

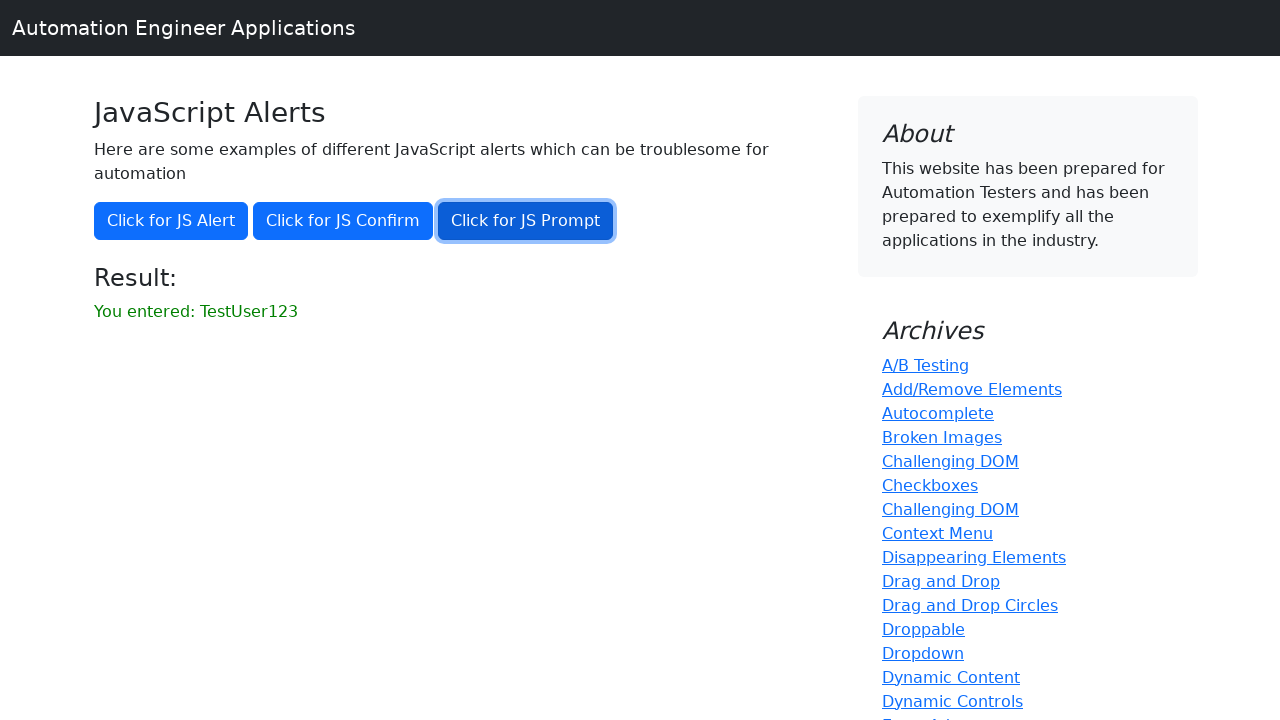